Tests flight booking form by selecting passenger count and choosing origin/destination cities from dynamic dropdowns

Starting URL: https://rahulshettyacademy.com/dropdownsPractise/

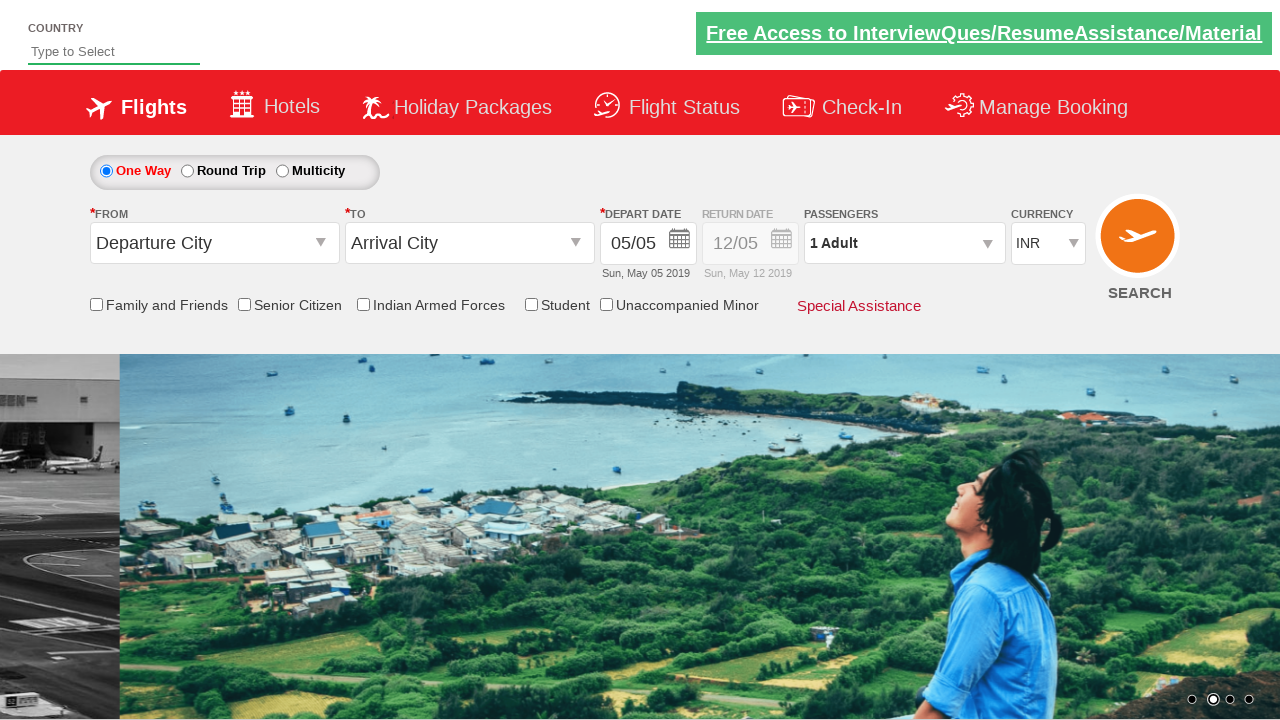

Clicked on passenger info dropdown to open passenger selection at (904, 243) on #divpaxinfo
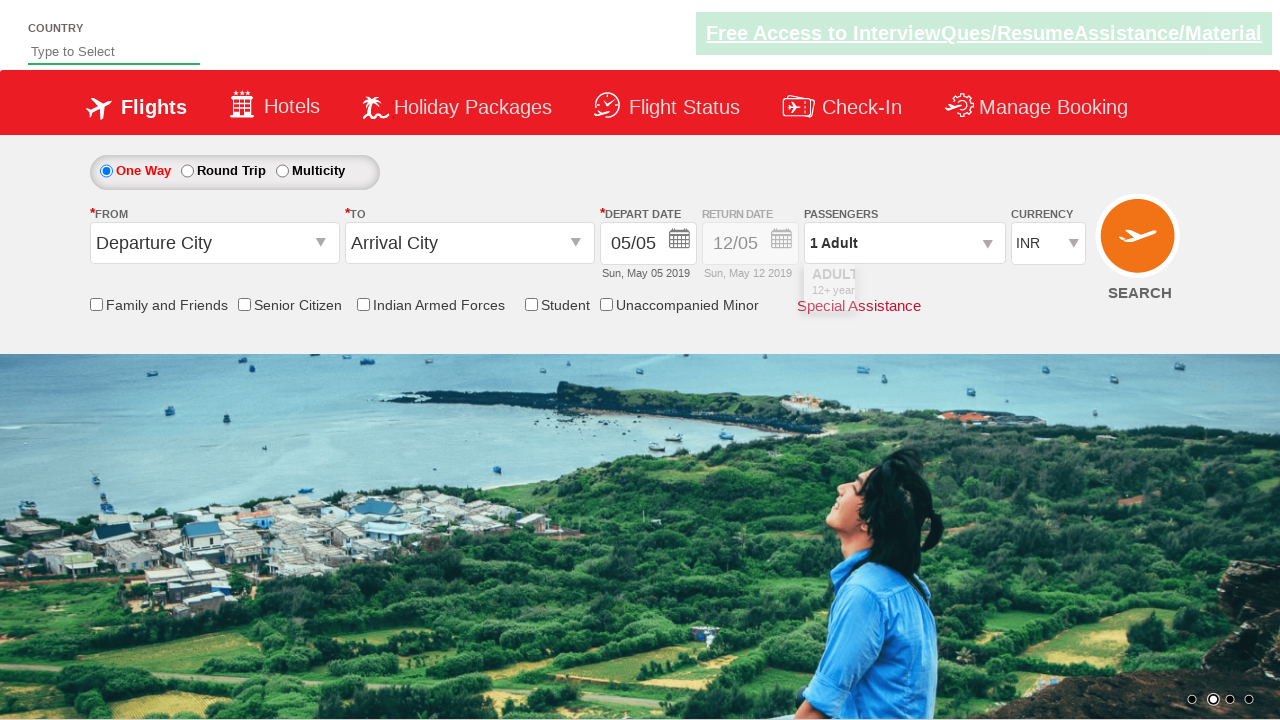

Adult increment button is now visible
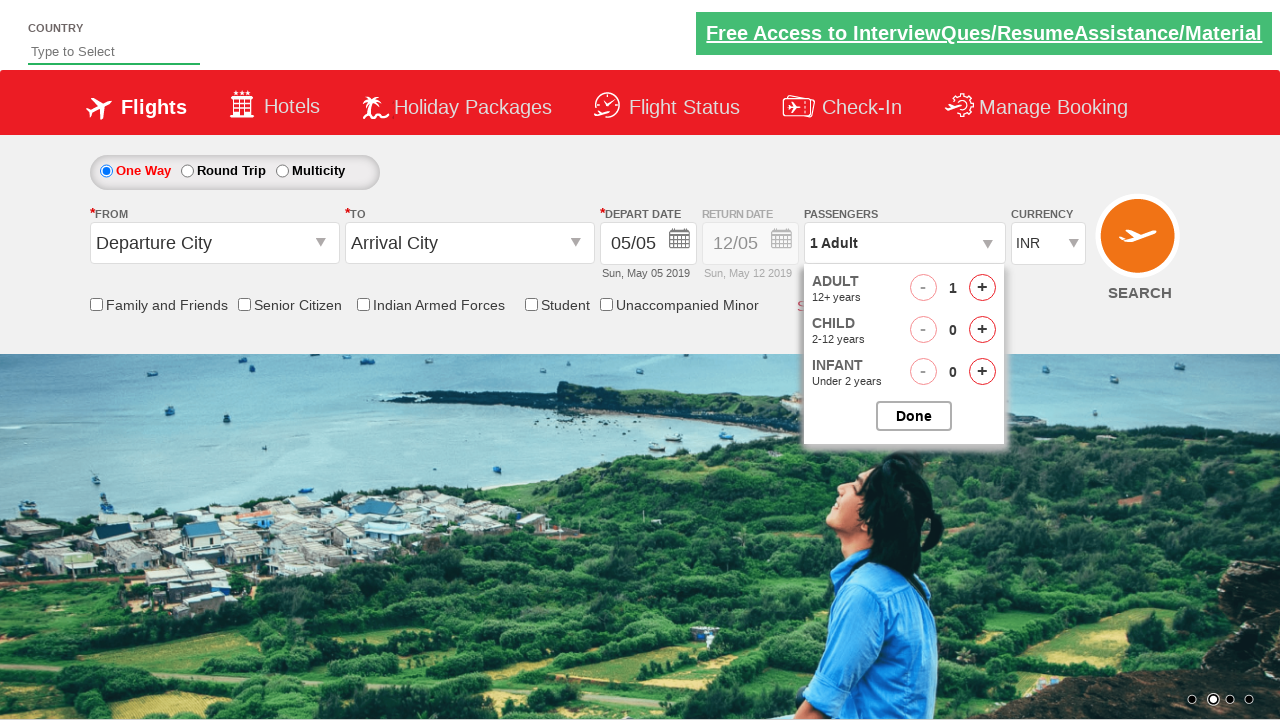

Incremented adult passenger count (click 1 of 4) at (982, 288) on #hrefIncAdt
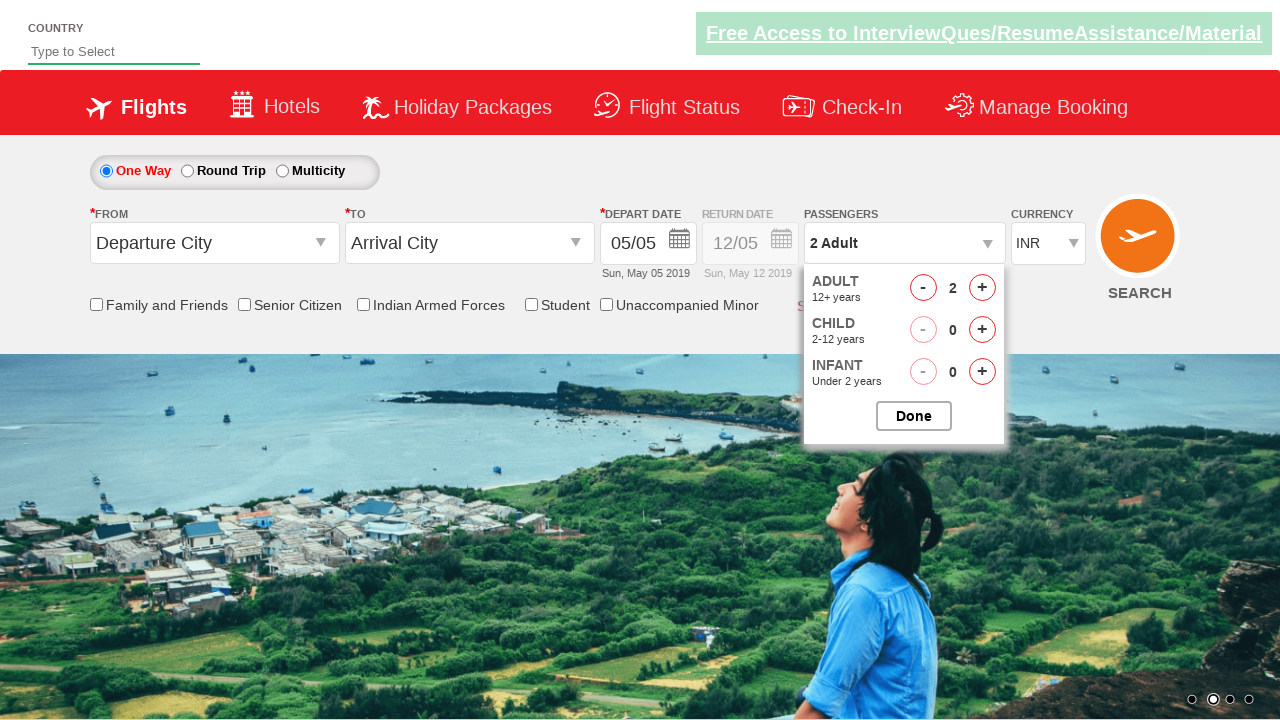

Incremented adult passenger count (click 2 of 4) at (982, 288) on #hrefIncAdt
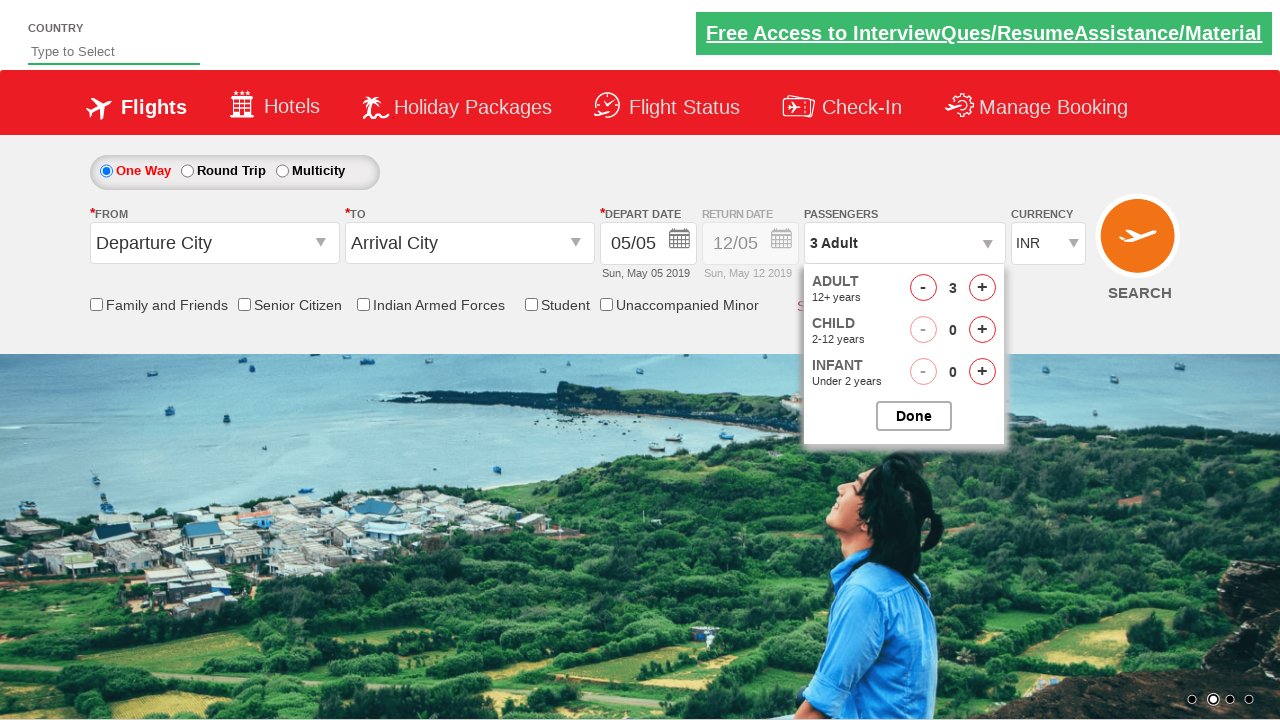

Incremented adult passenger count (click 3 of 4) at (982, 288) on #hrefIncAdt
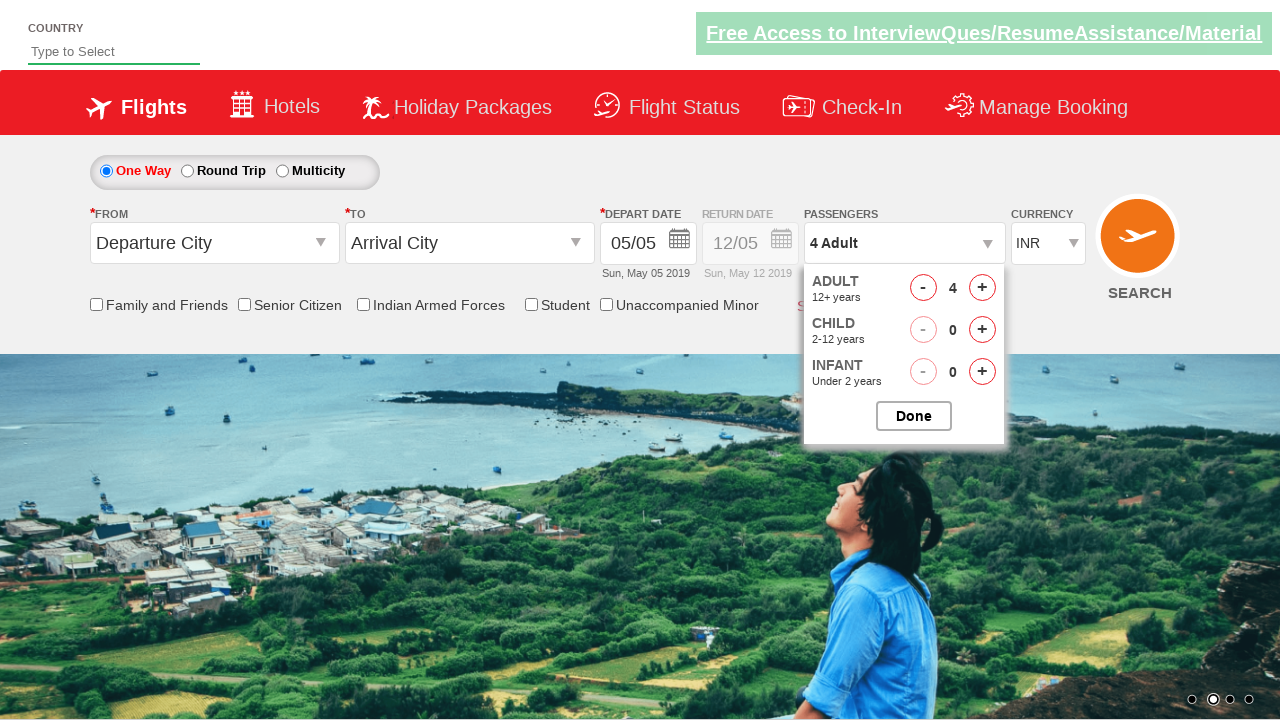

Incremented adult passenger count (click 4 of 4) at (982, 288) on #hrefIncAdt
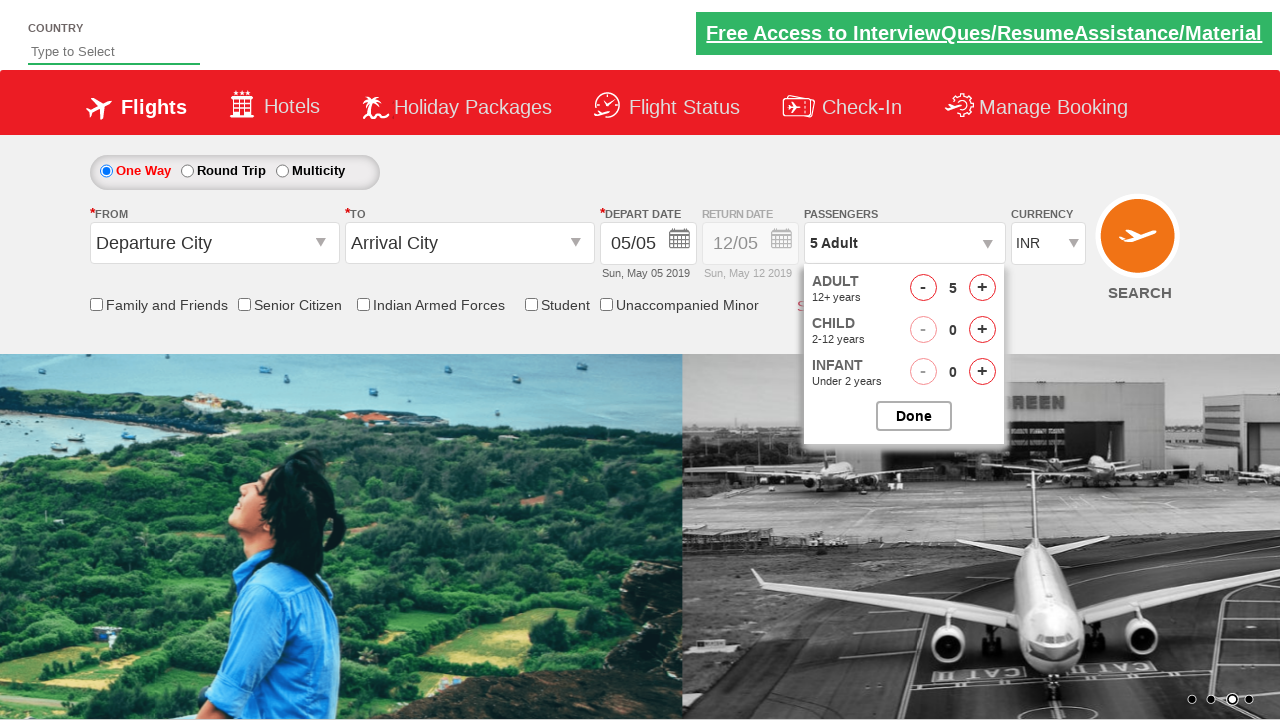

Clicked origin city dropdown to open it at (214, 243) on #ctl00_mainContent_ddl_originStation1_CTXT
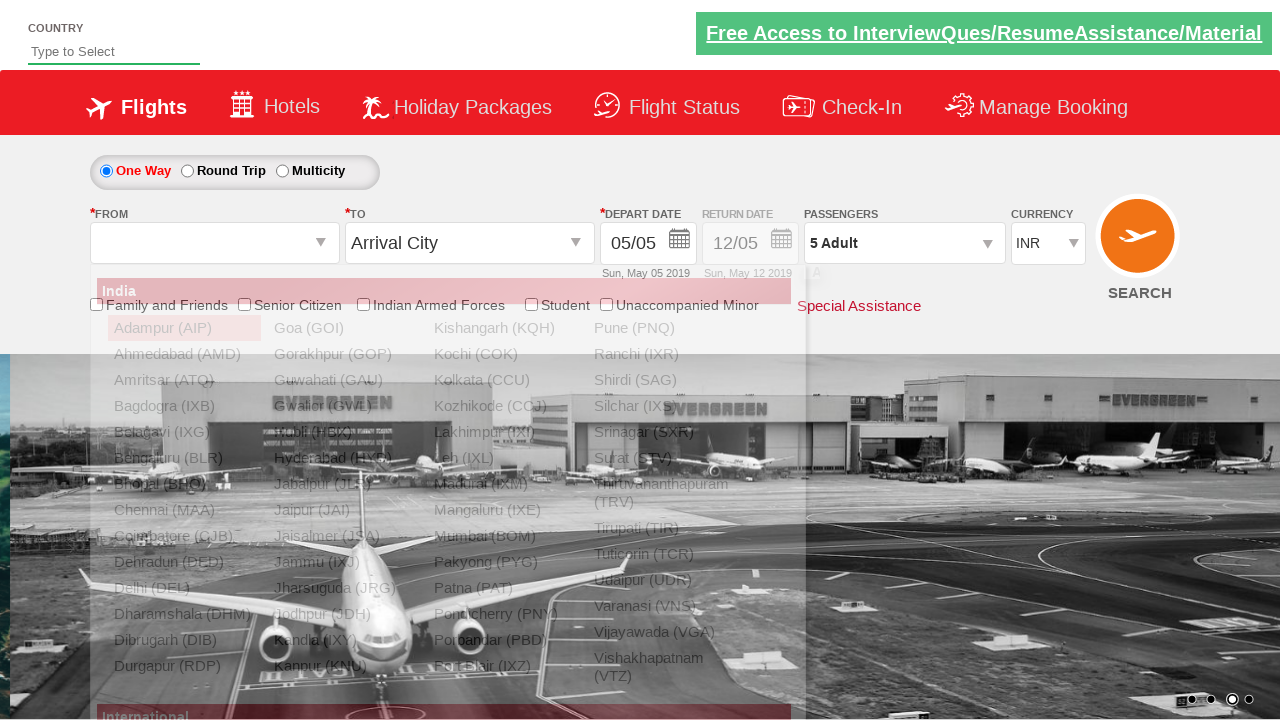

Selected Bangalore (BLR) as origin city at (184, 458) on xpath=//div[@id='glsctl00_mainContent_ddl_originStation1_CTNR']//a[@value='BLR']
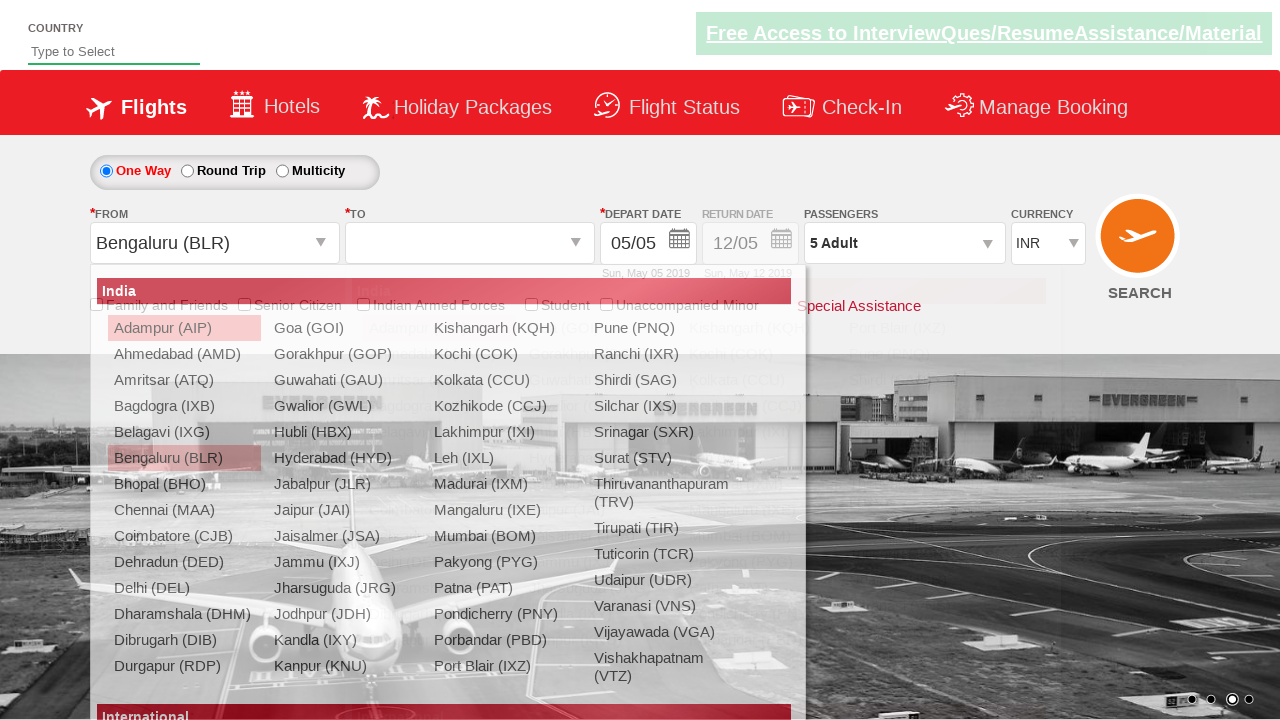

Clicked destination city dropdown to open it at (470, 243) on #ctl00_mainContent_ddl_destinationStation1_CTXT
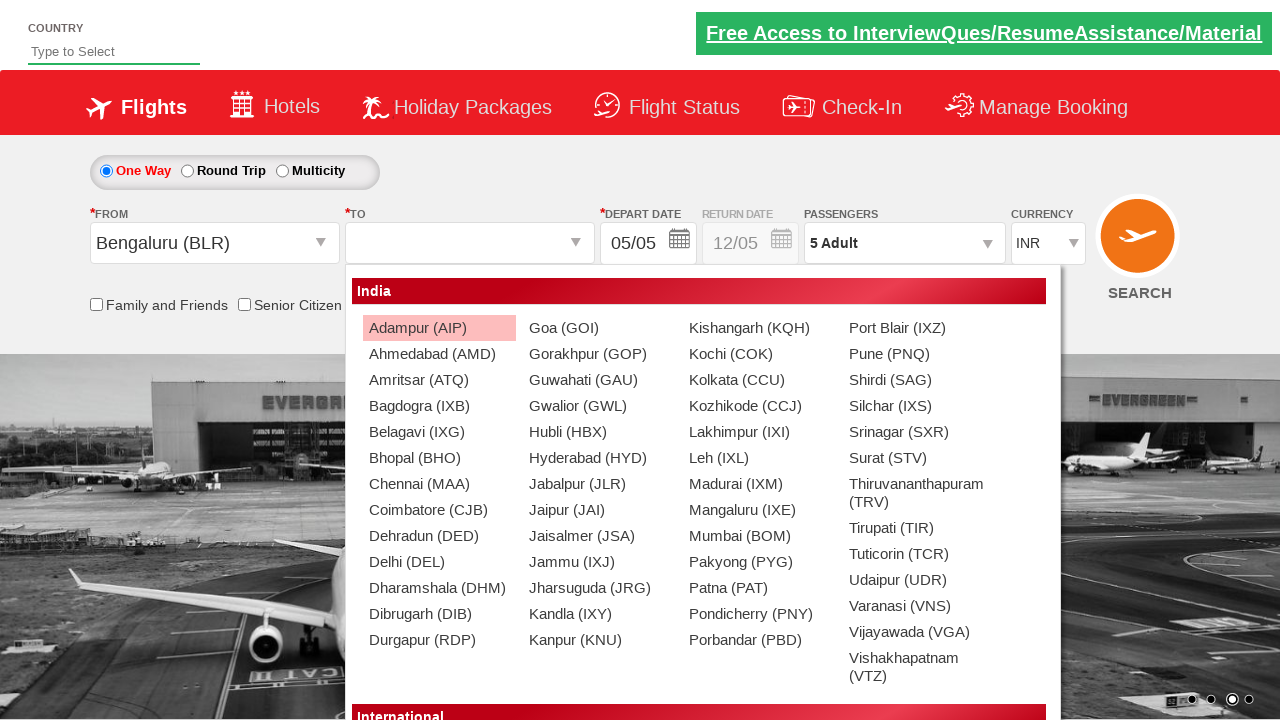

Selected Chennai (MAA) as destination city at (439, 484) on xpath=//div[@id='glsctl00_mainContent_ddl_destinationStation1_CTNR']//a[@value='
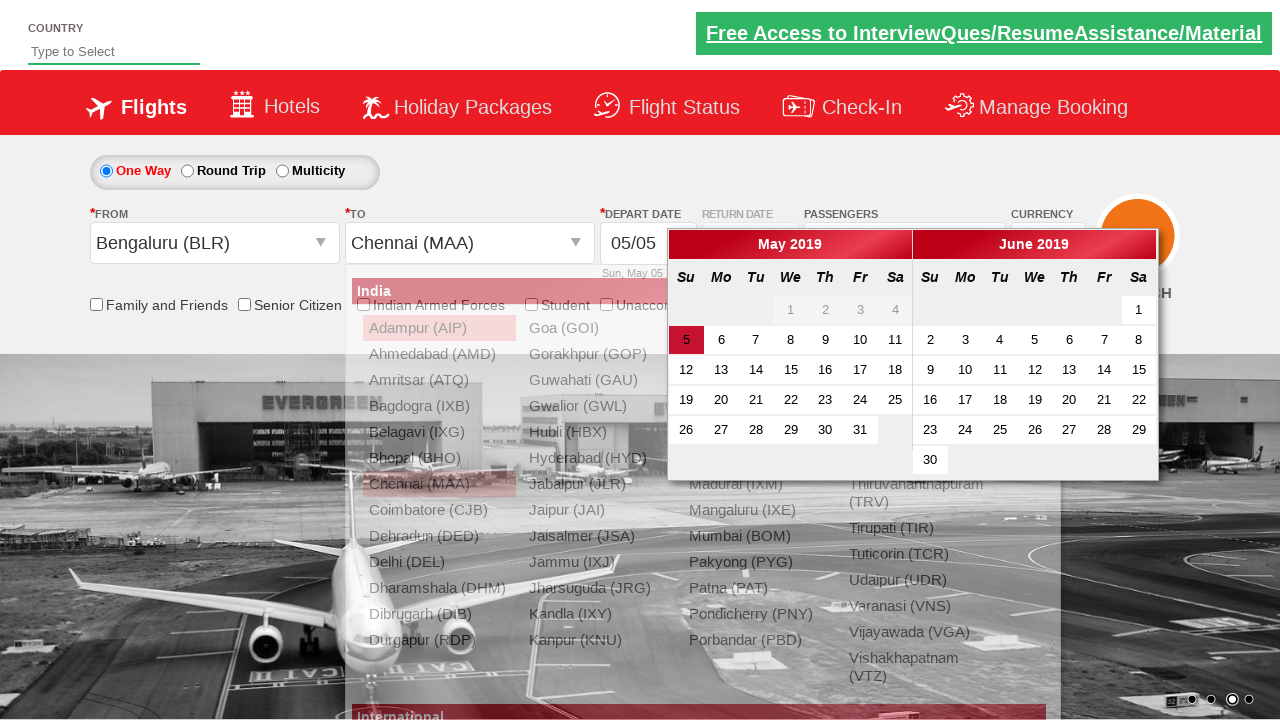

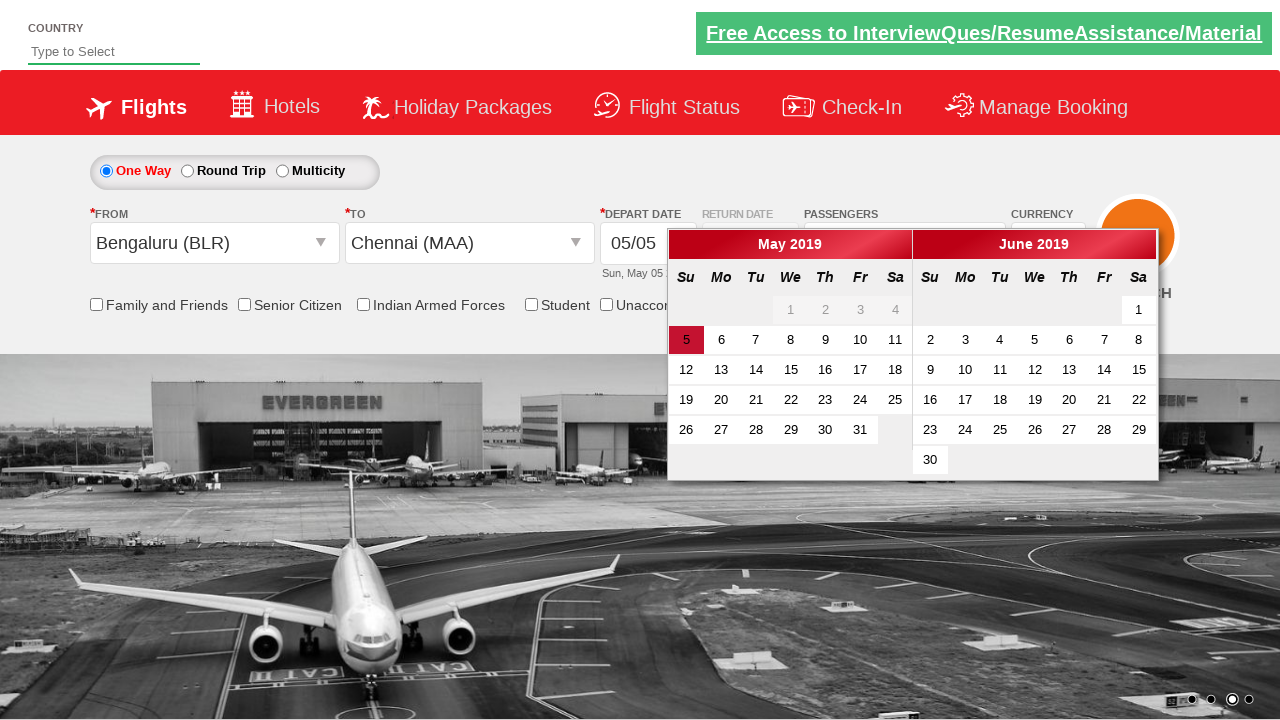